Tests form interactions on Sauce Labs guinea-pig test page by filling a text box with "Sauce", entering an email address, adding comments, and clicking the Send button.

Starting URL: https://saucelabs.com/test/guinea-pig

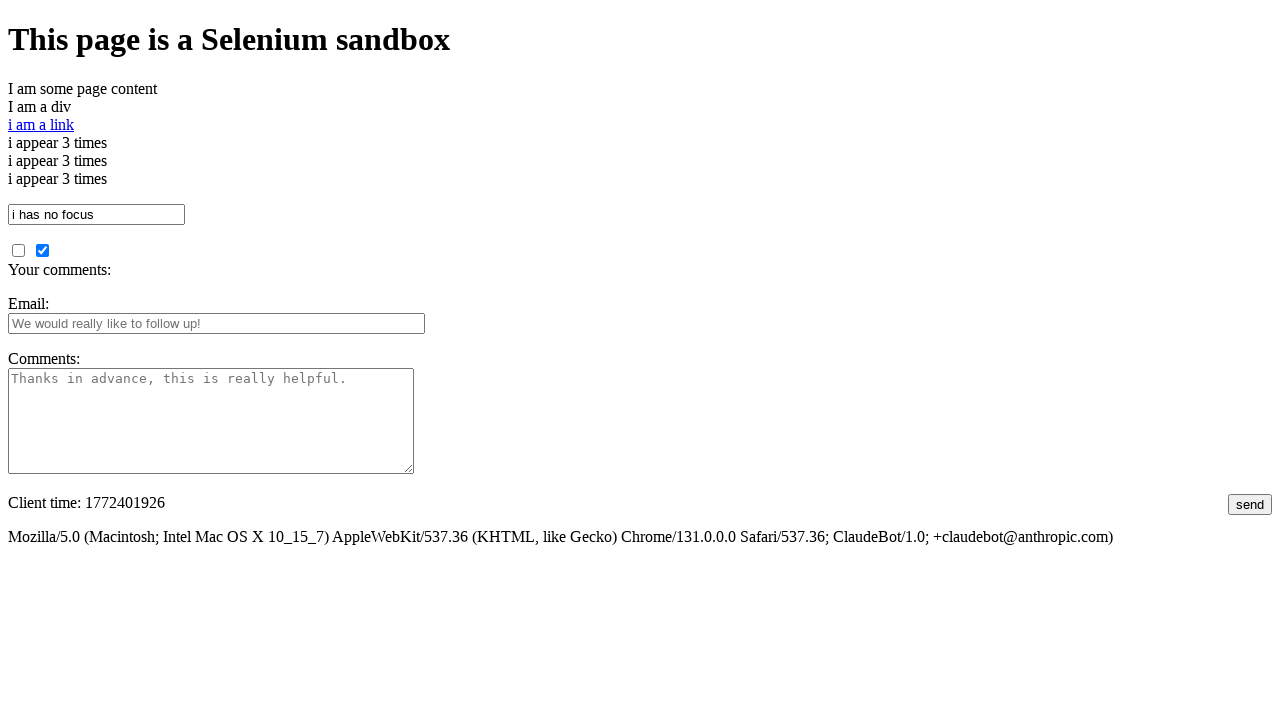

Text box selector loaded
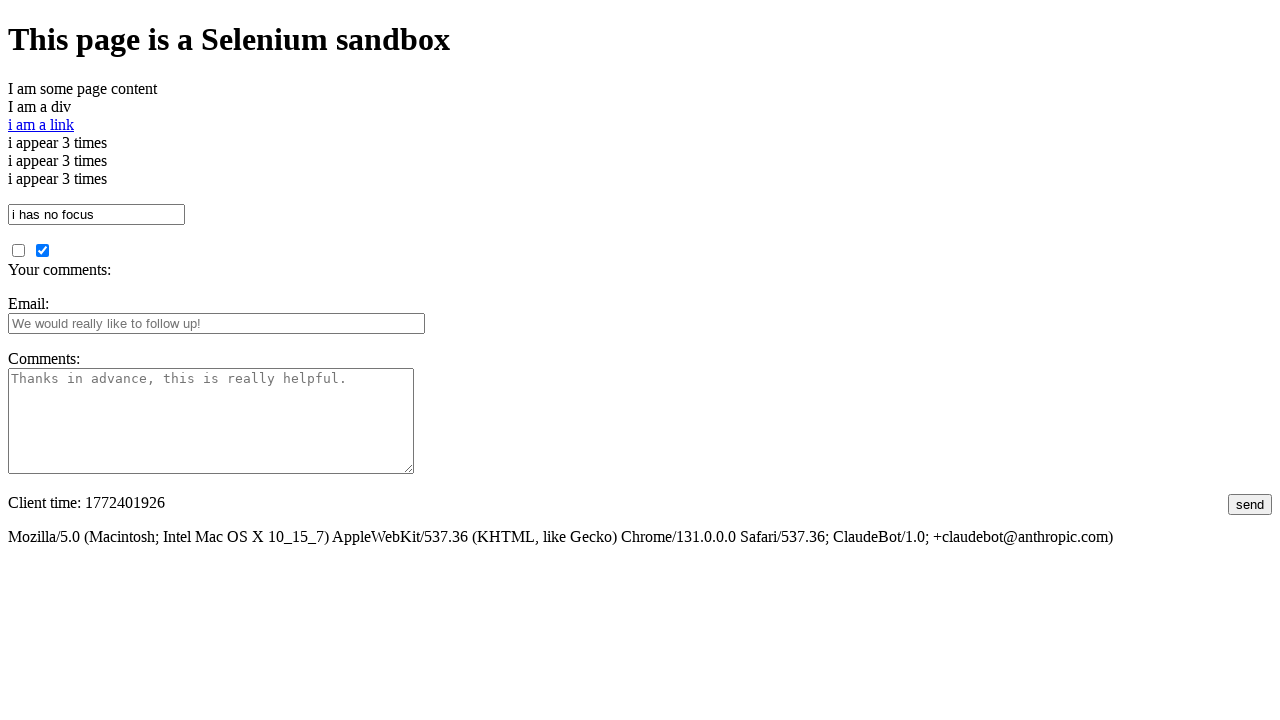

Filled text box with 'Sauce' on #i_am_a_textbox
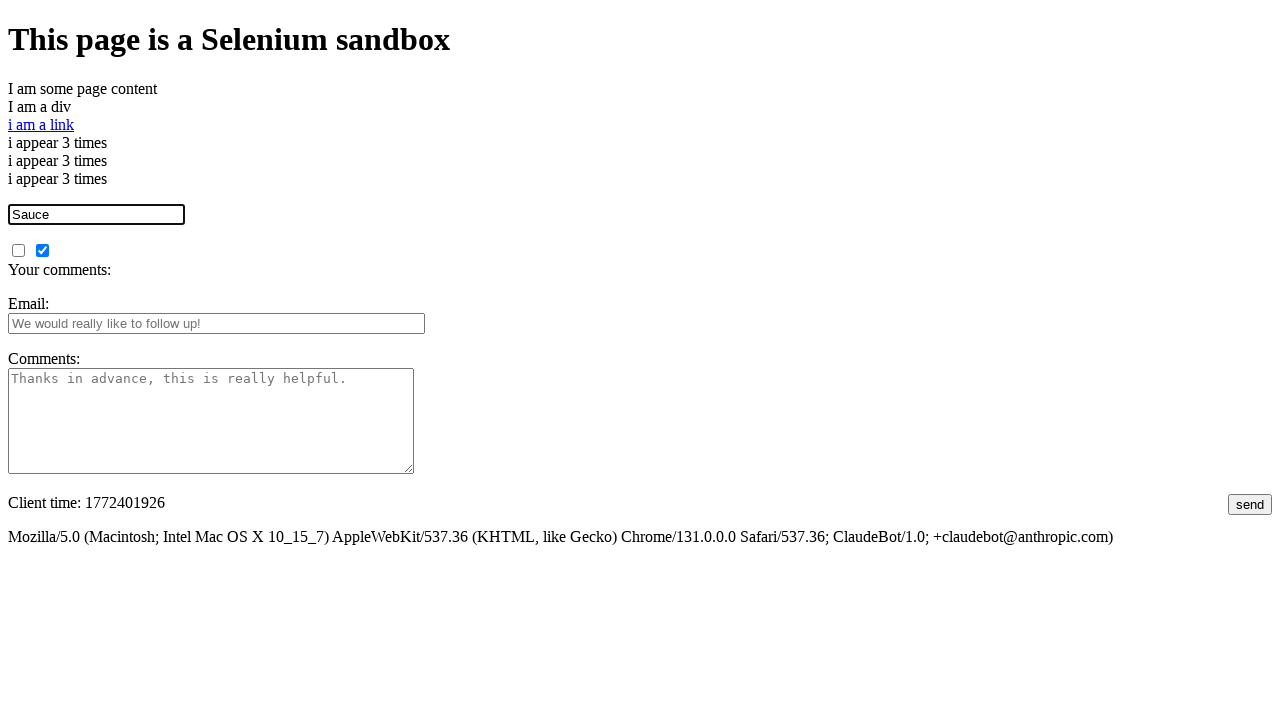

Email field selector loaded
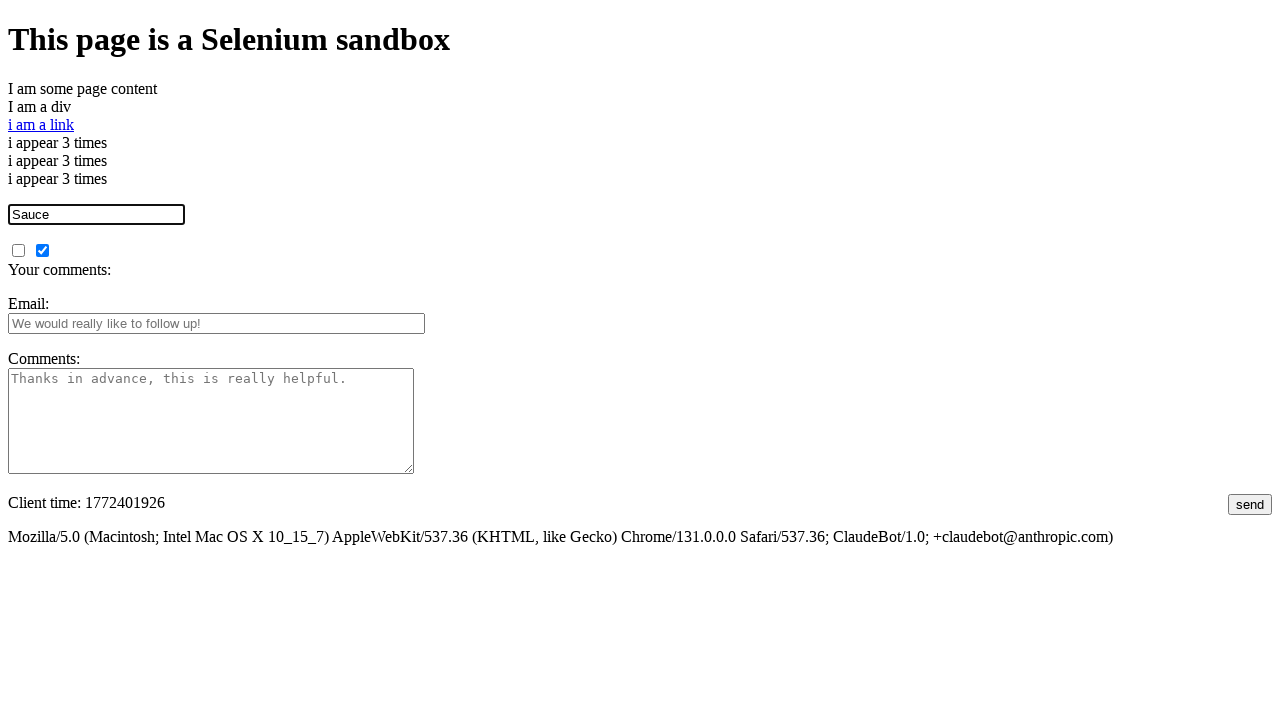

Filled email field with 'testuser847@example.com' on #fbemail
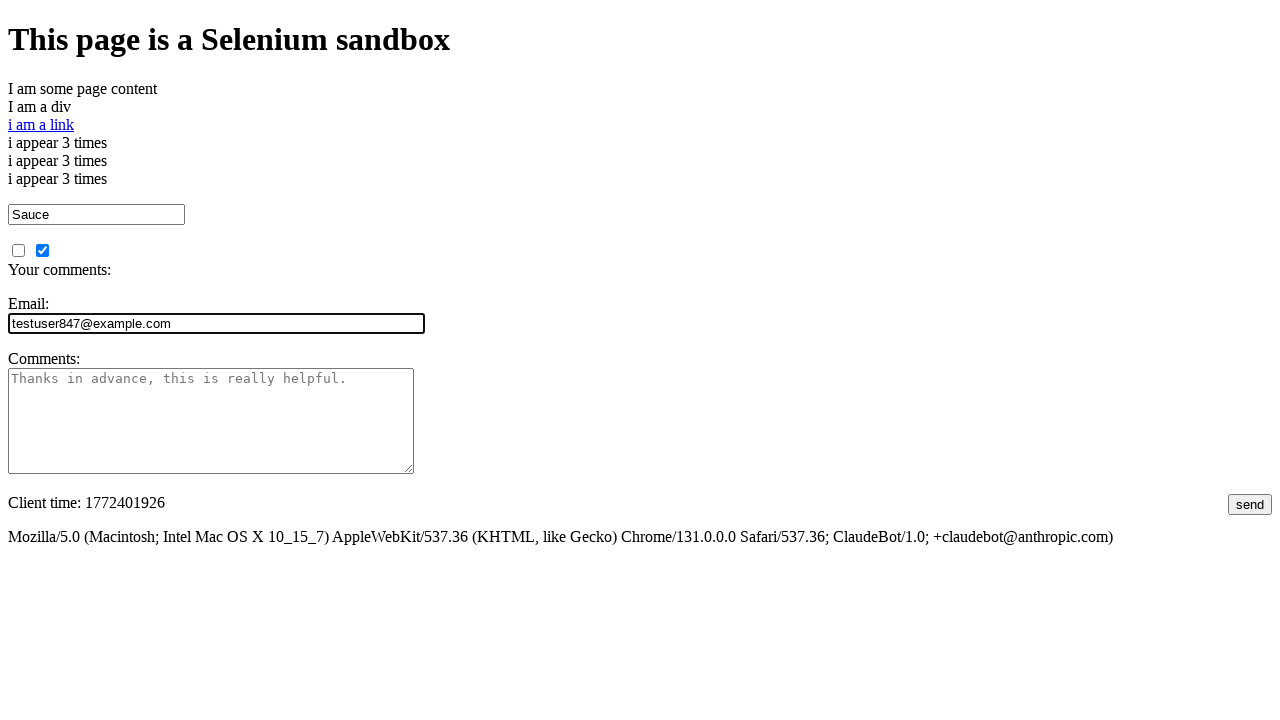

Comments field selector loaded
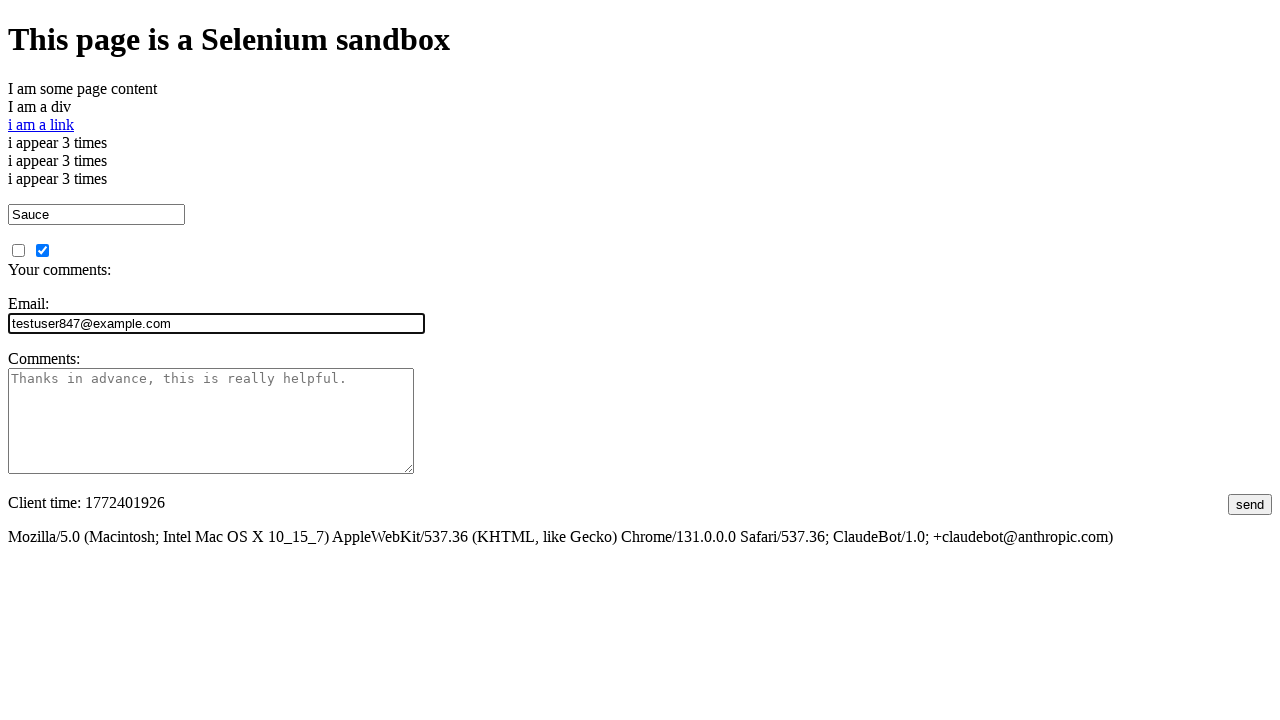

Filled comments field with test comment on #comments
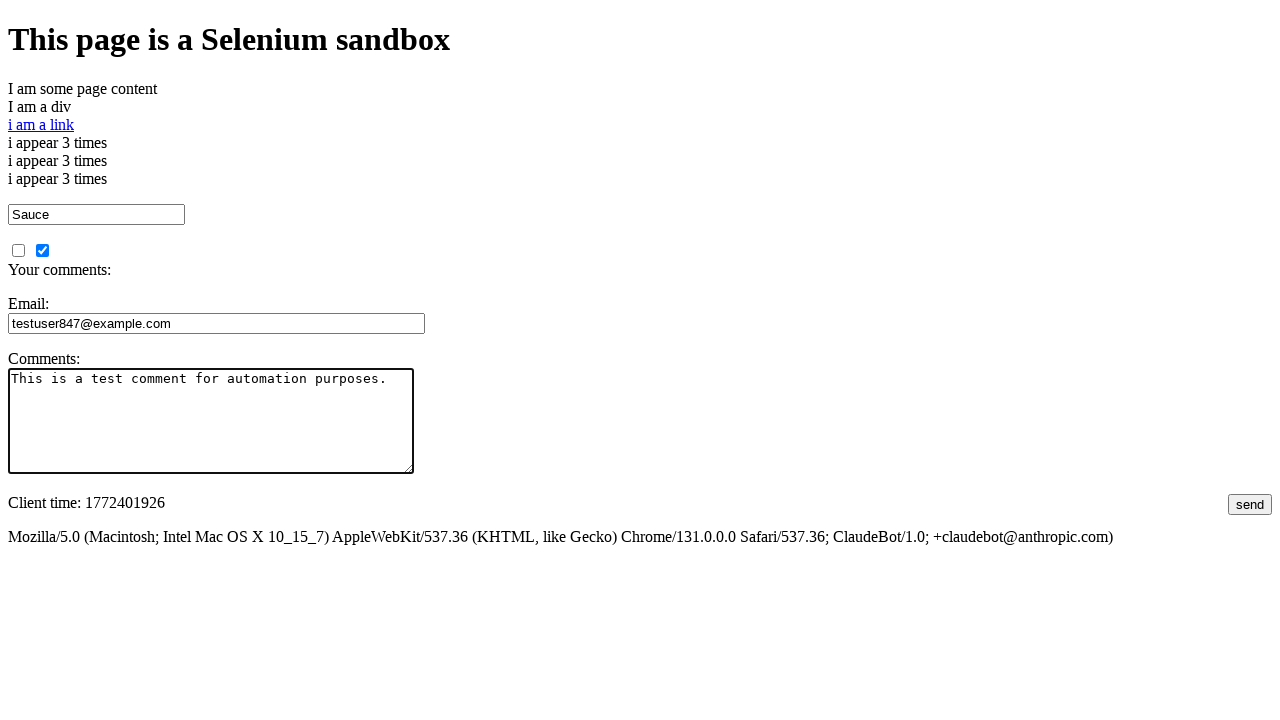

Send button selector loaded
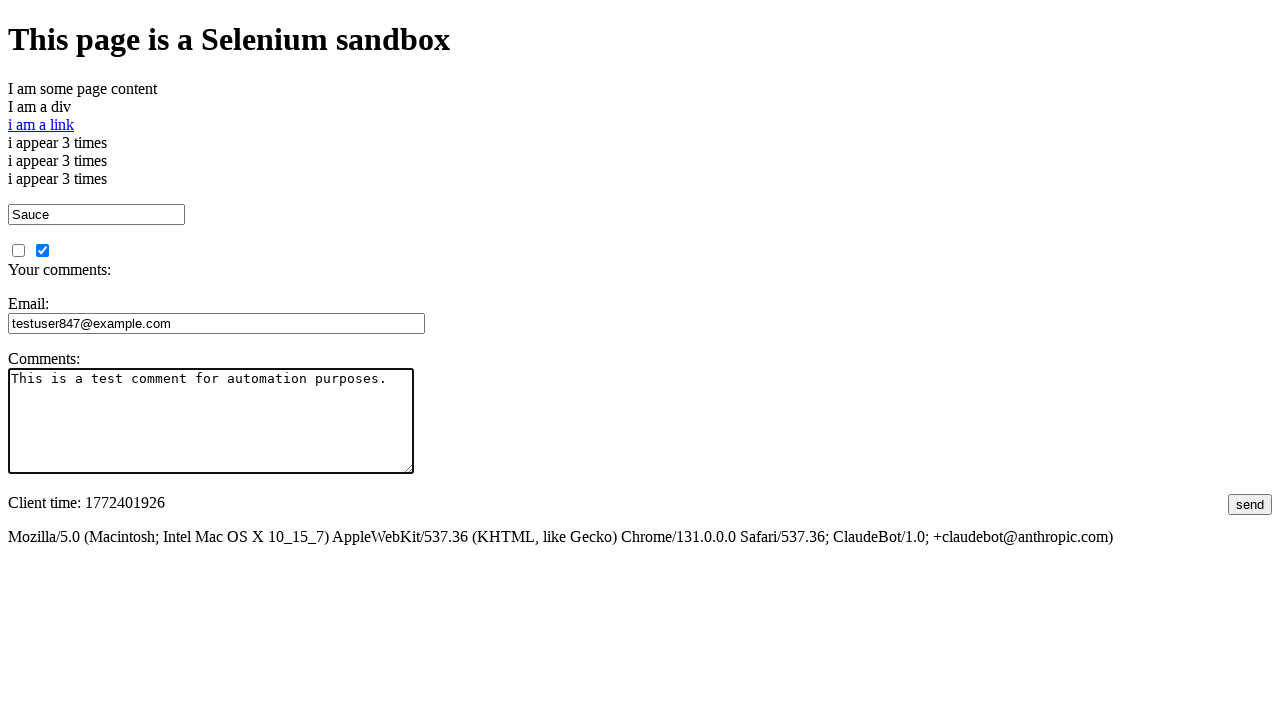

Clicked Send button to submit form at (1250, 504) on .jumpButton
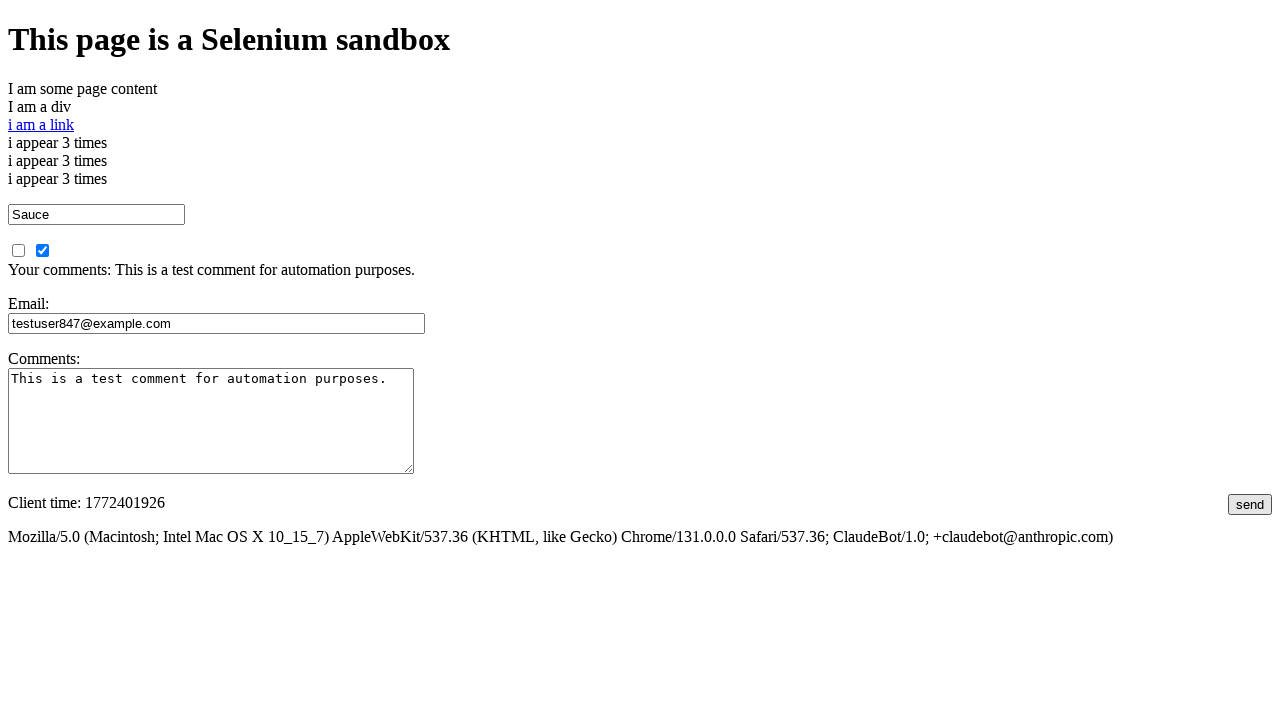

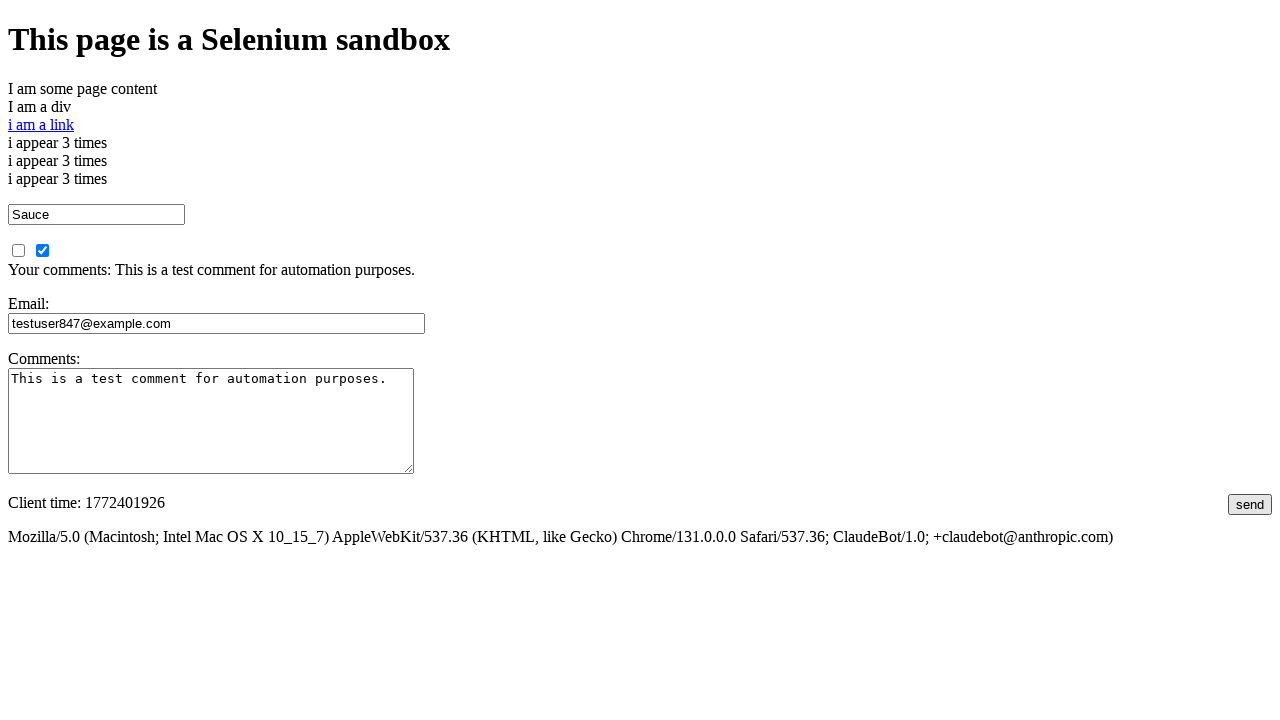